Tests the search functionality on GitHub's main page by clicking the search field, entering a search term, and verifying search results are displayed

Starting URL: https://github.com/

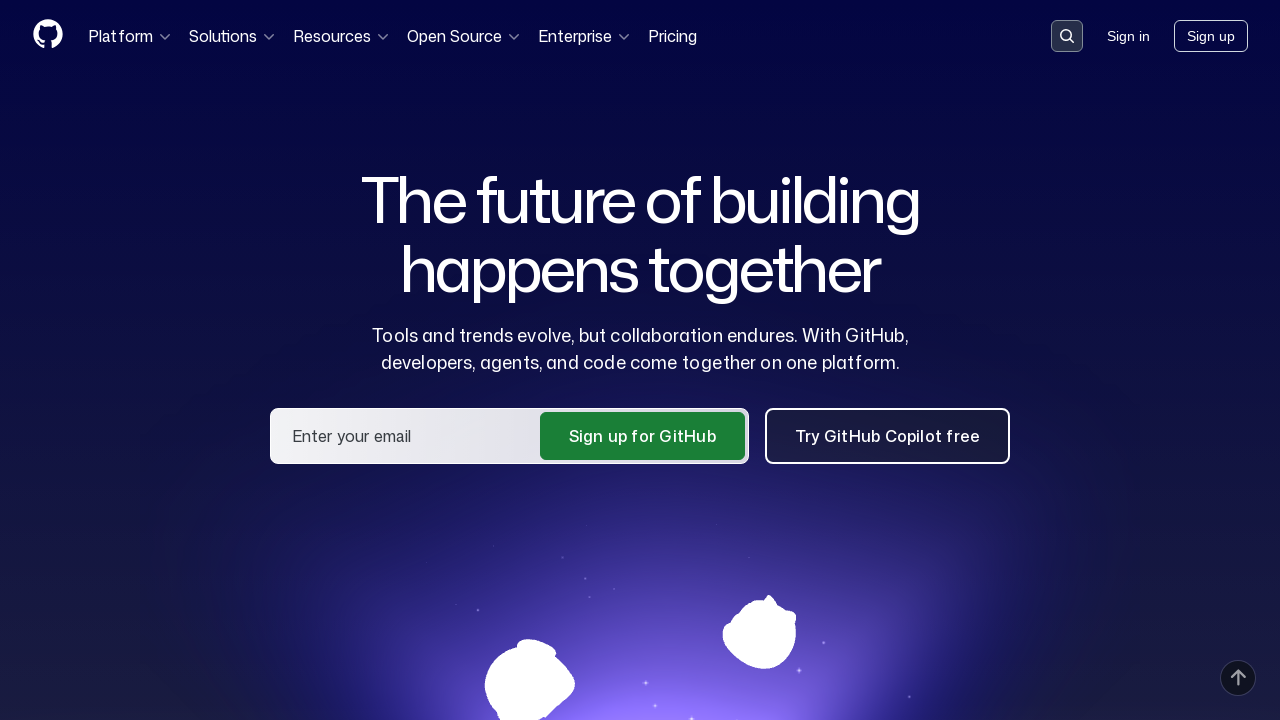

Clicked search button to activate search field on GitHub main page at (1067, 36) on button[data-target='qbsearch-input.inputButton']
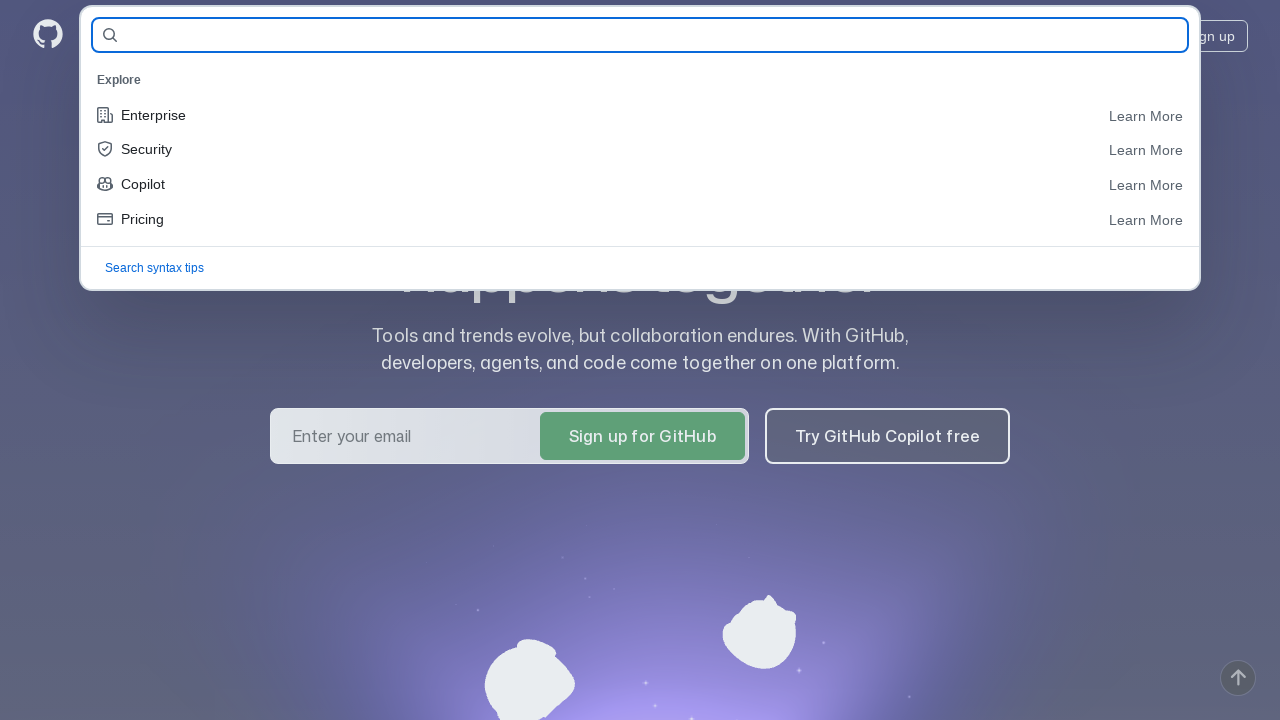

Search dialog appeared with query input field
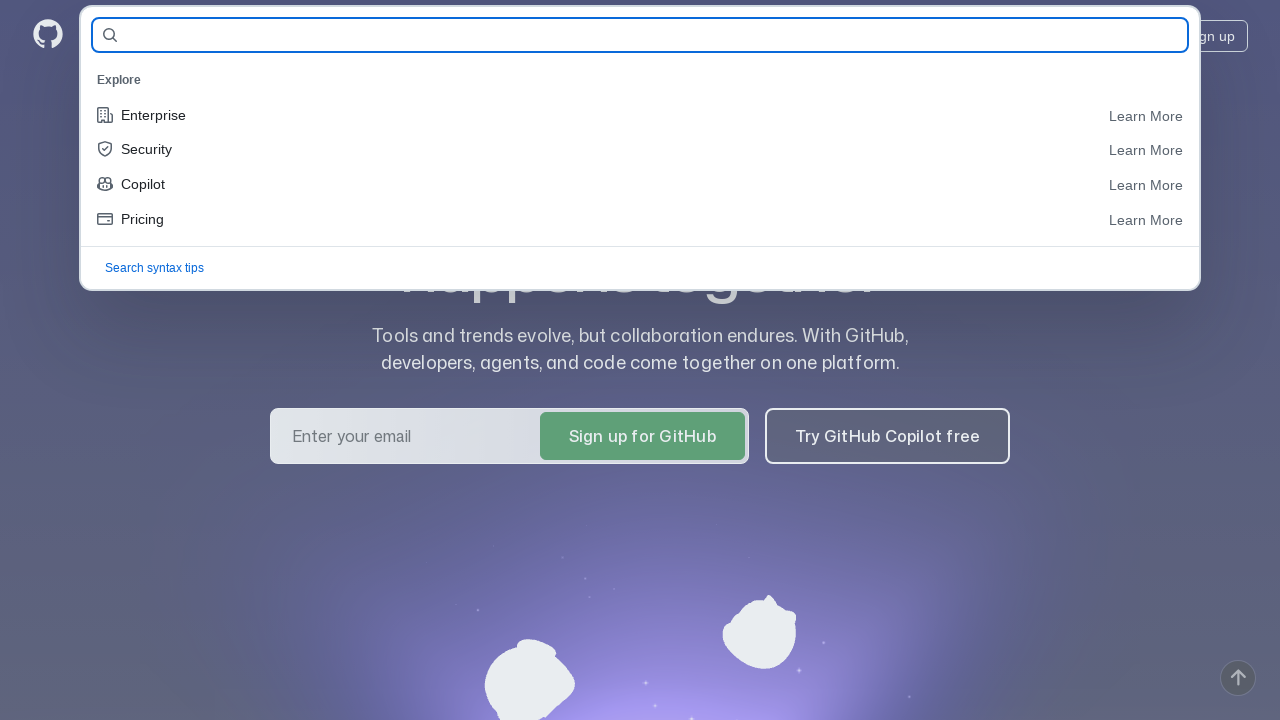

Entered search term 'act' in the search field on input[name='query-builder-test']
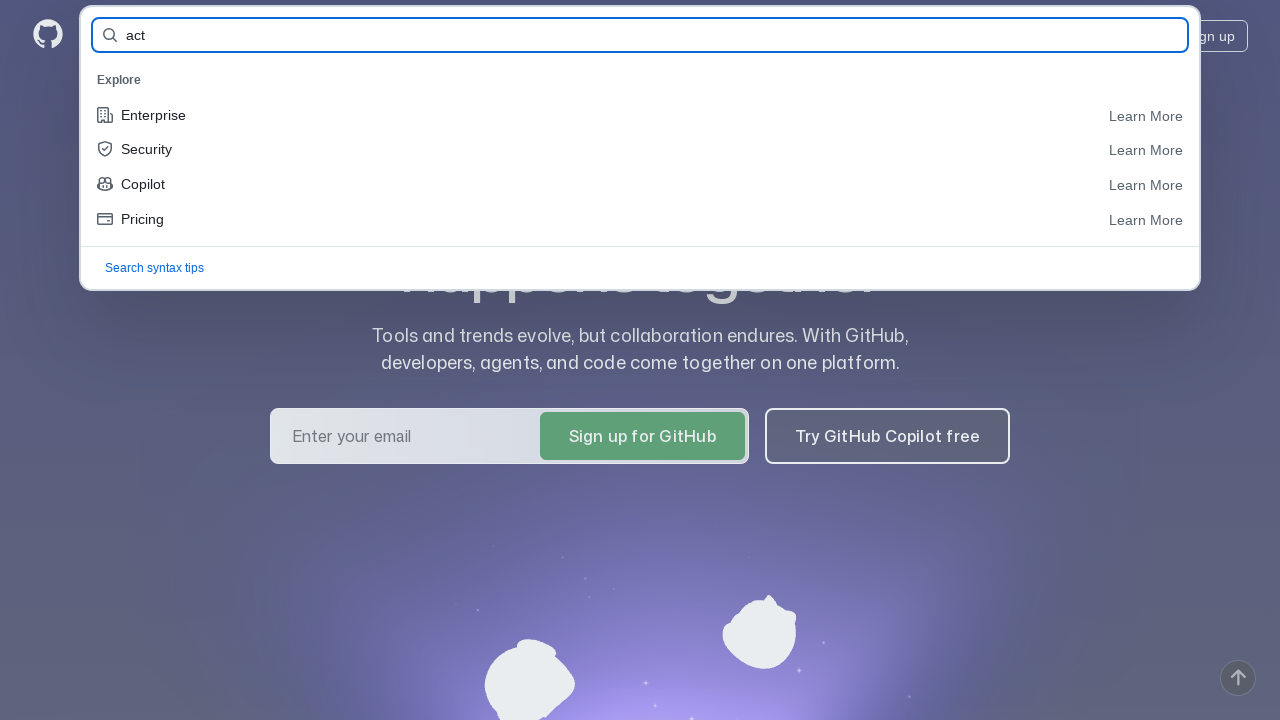

Pressed Enter to submit the search query
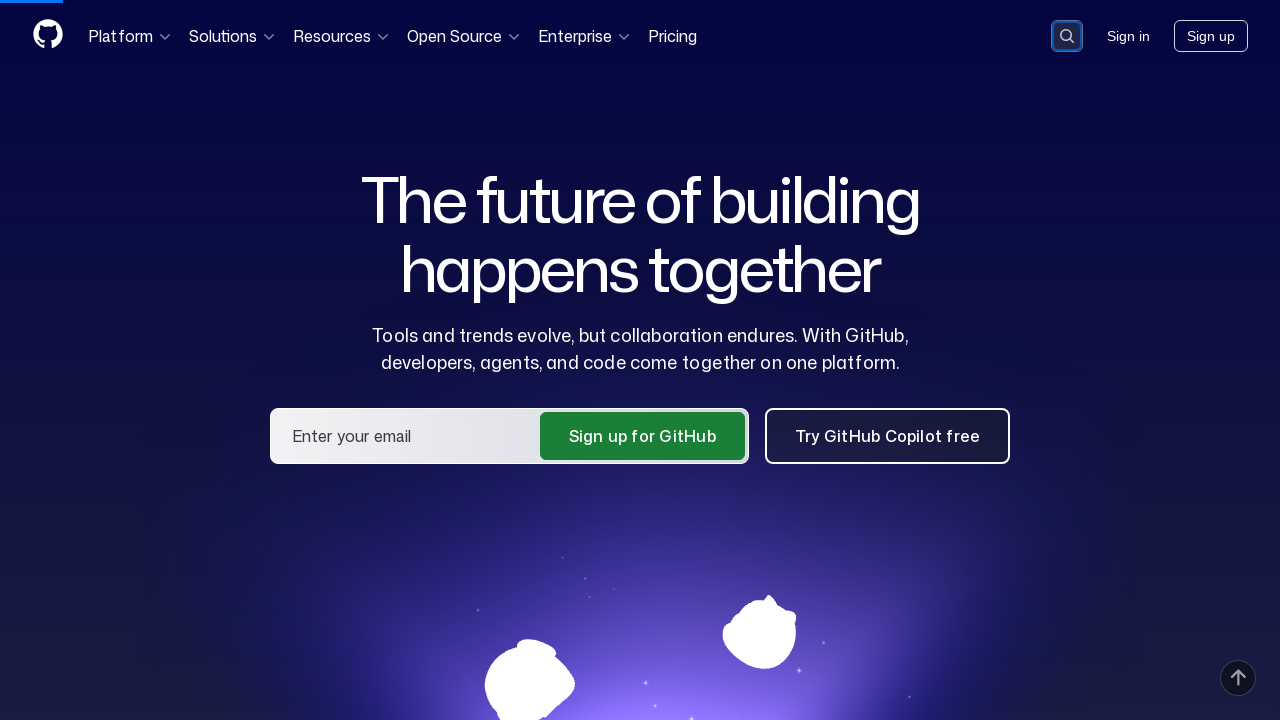

Search results page loaded and results are displayed
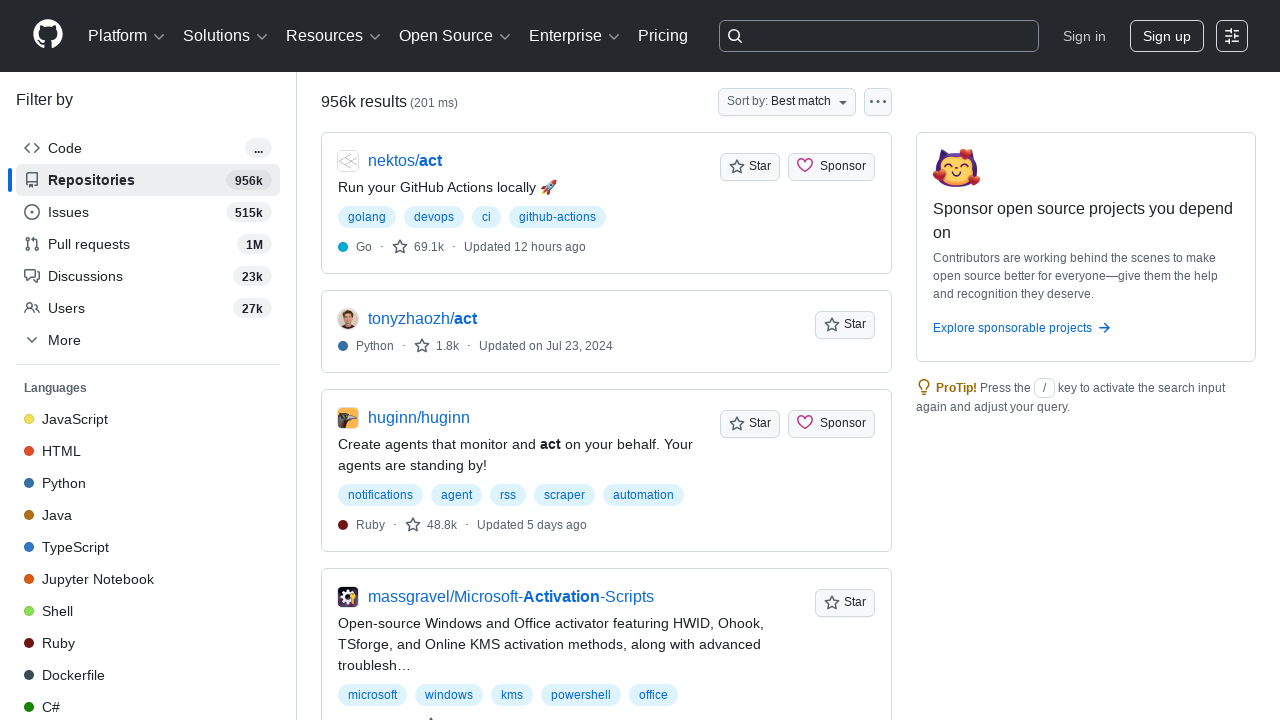

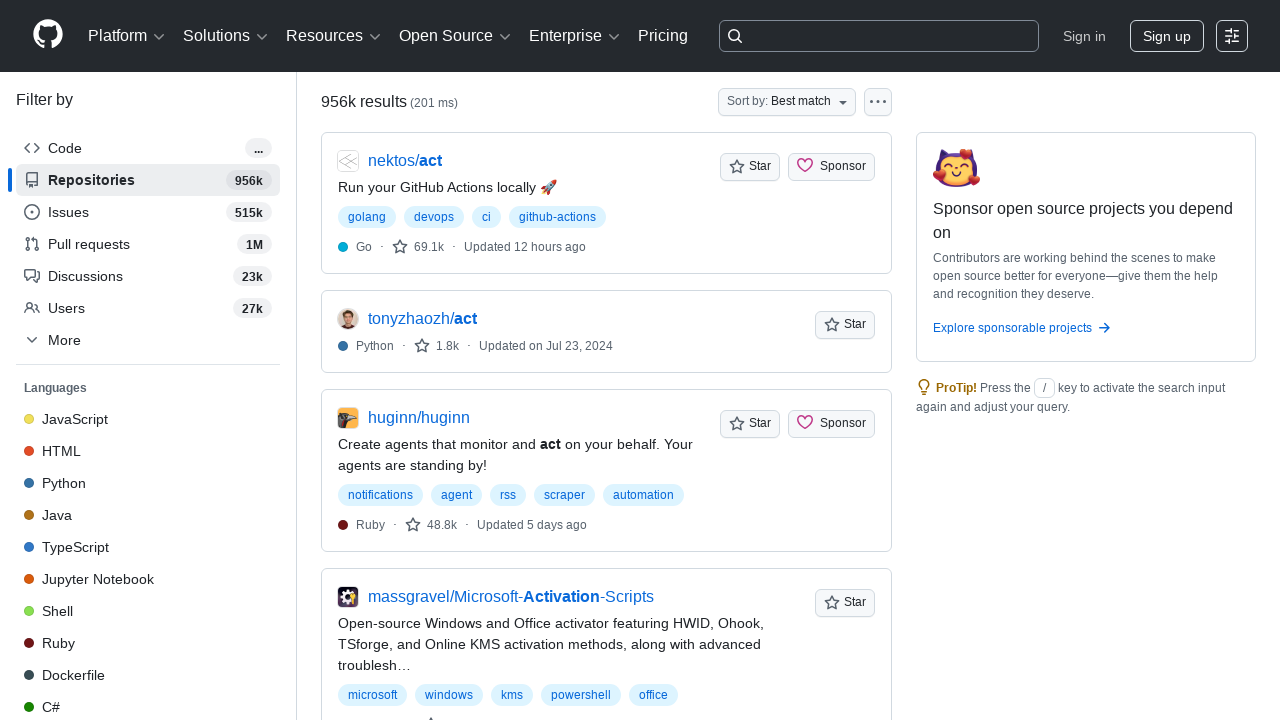